Tests registration form validation when email and confirm email fields don't match

Starting URL: https://alada.vn/tai-khoan/dang-ky.html

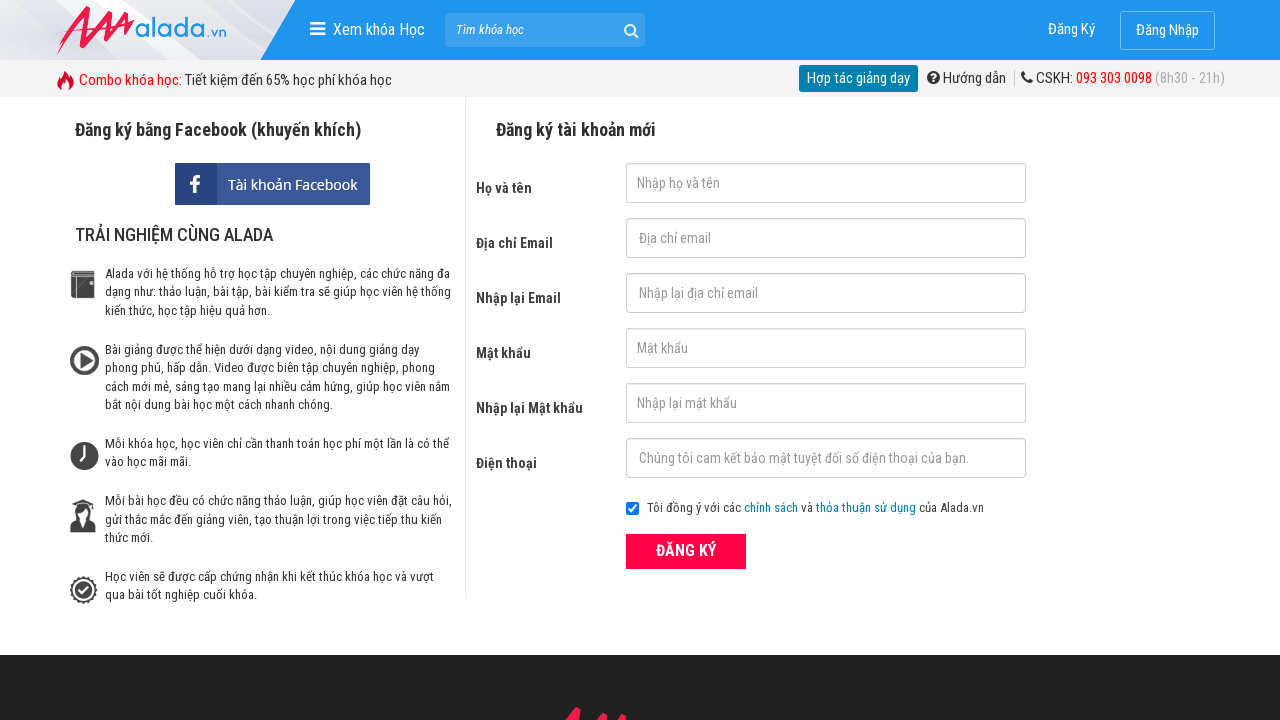

Filled first name field with 'John Wick' on //input[@id='txtFirstname']
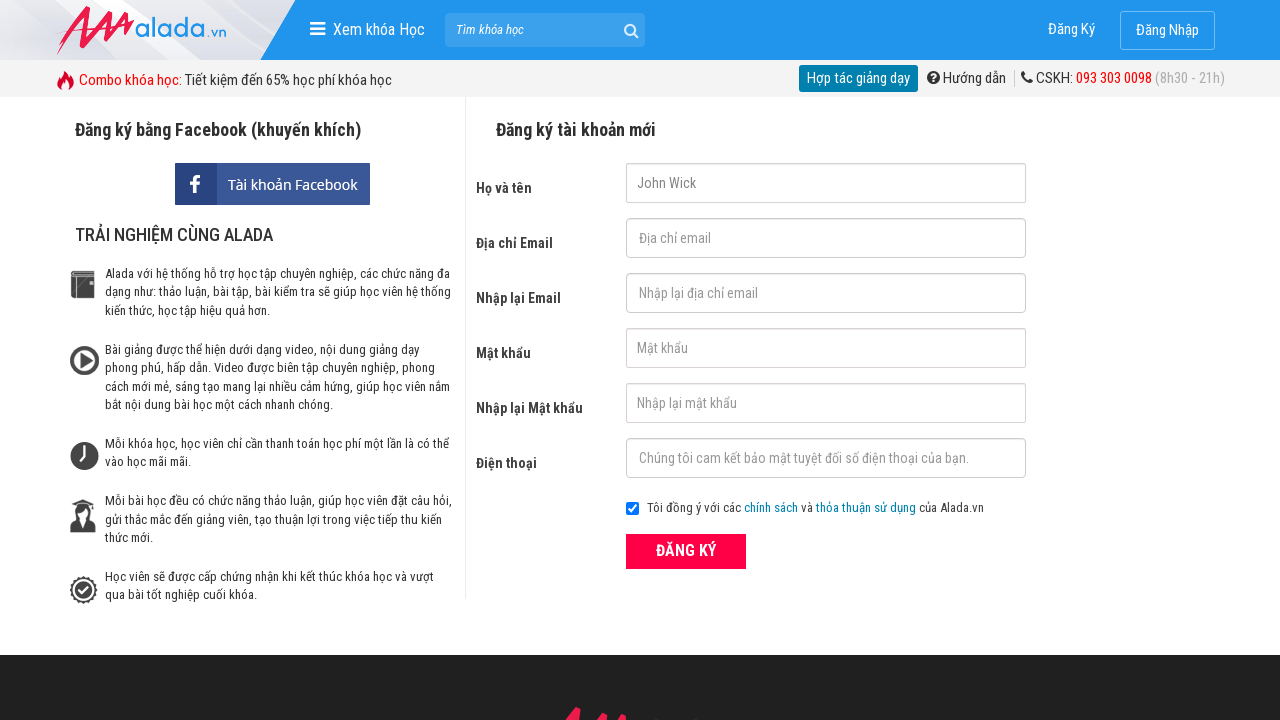

Filled email field with 'johnwick@gmail.net' on //input[@id='txtEmail']
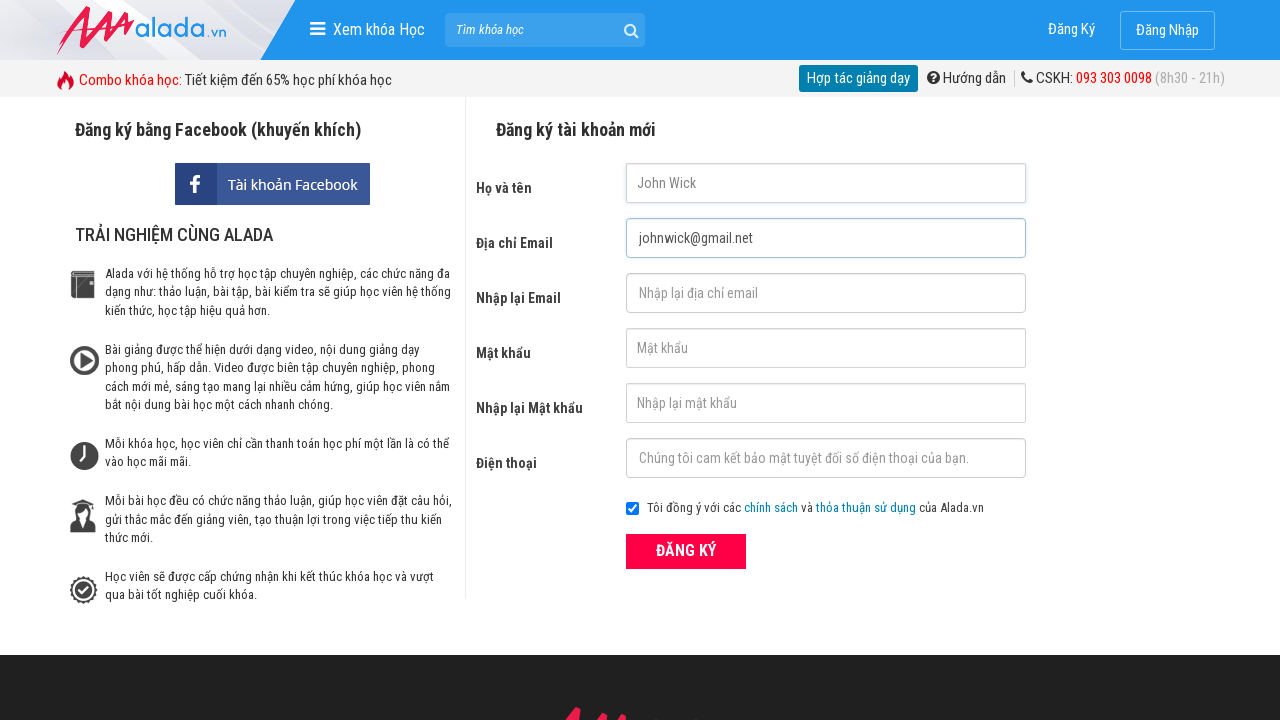

Filled confirm email field with 'johnwick@gmail.com' (mismatched) on //input[@id='txtCEmail']
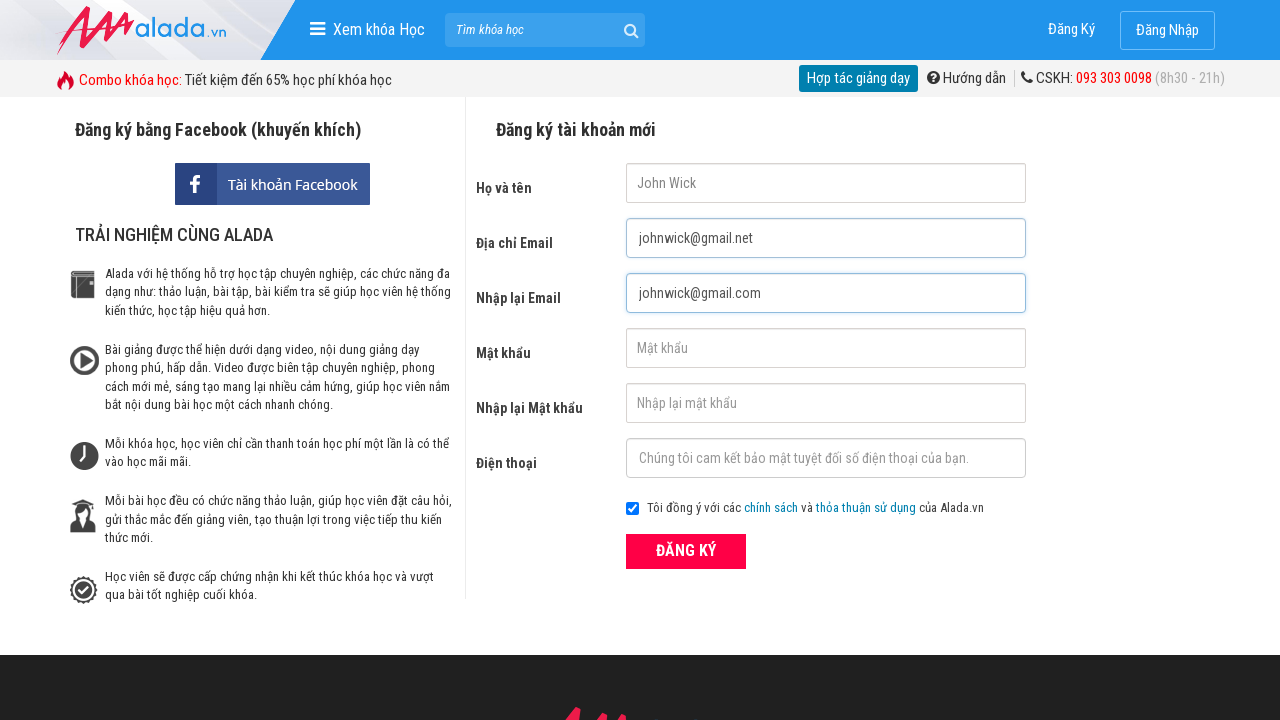

Filled password field with '123@456@789' on //input[@id='txtPassword']
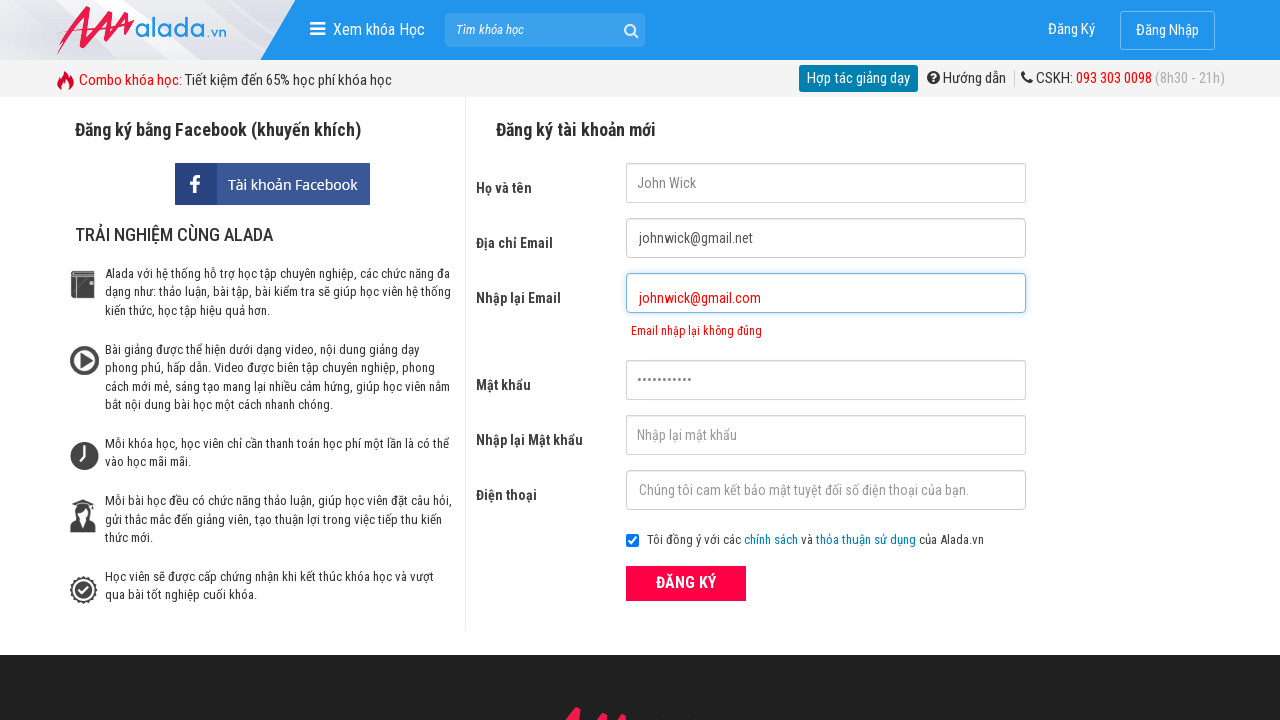

Filled confirm password field with '123@456@789' on //input[@id='txtCPassword']
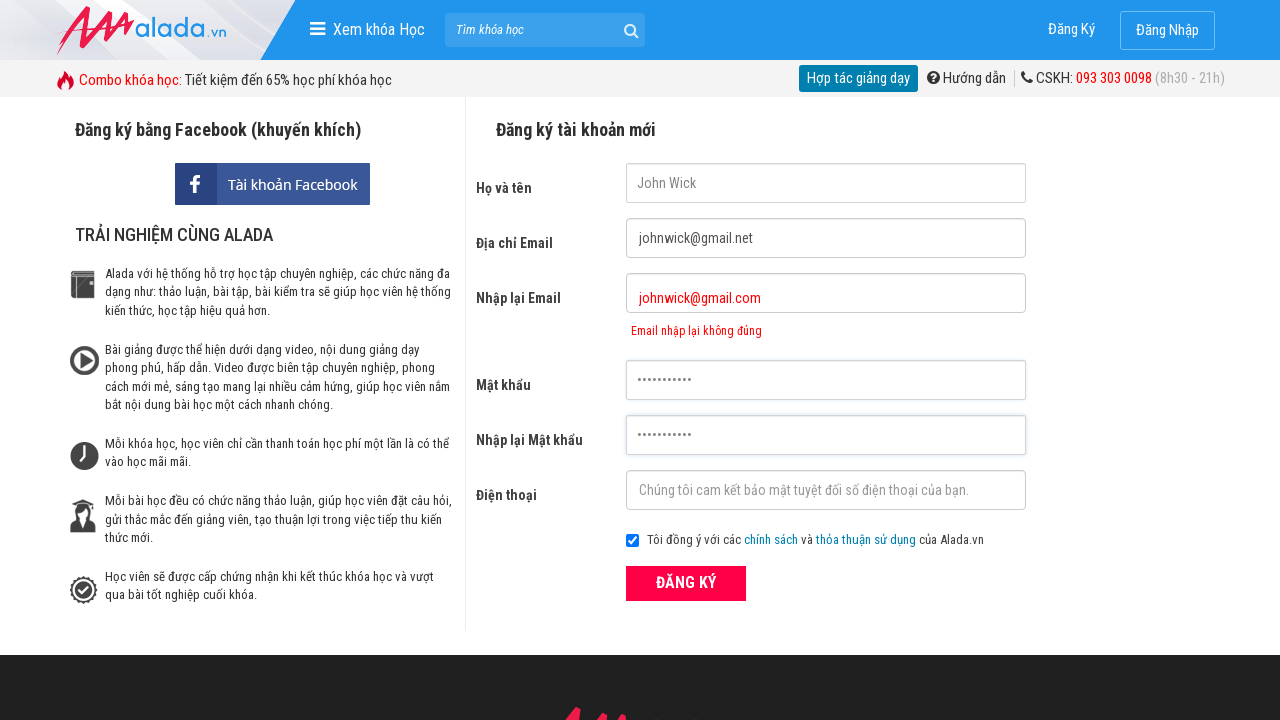

Filled phone number field with '0987654321' on //input[@id='txtPhone']
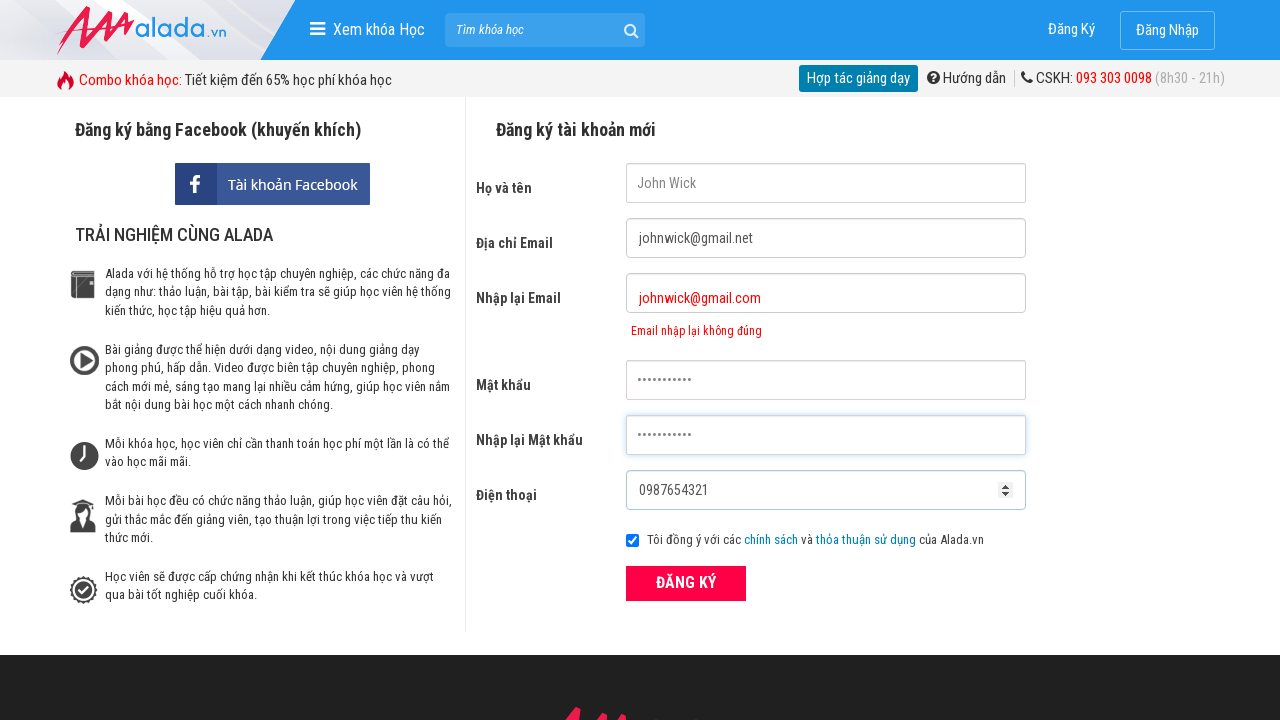

Clicked submit button to submit registration form with mismatched emails at (686, 583) on xpath=//button[@type='submit']
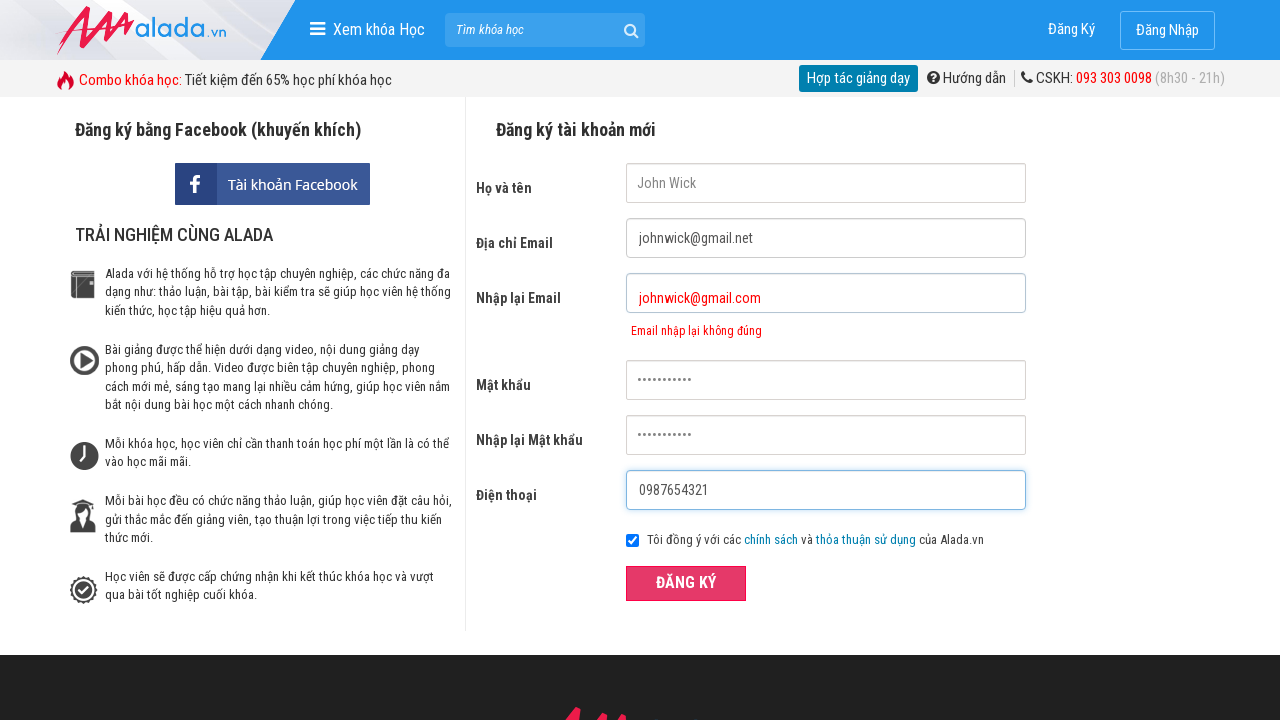

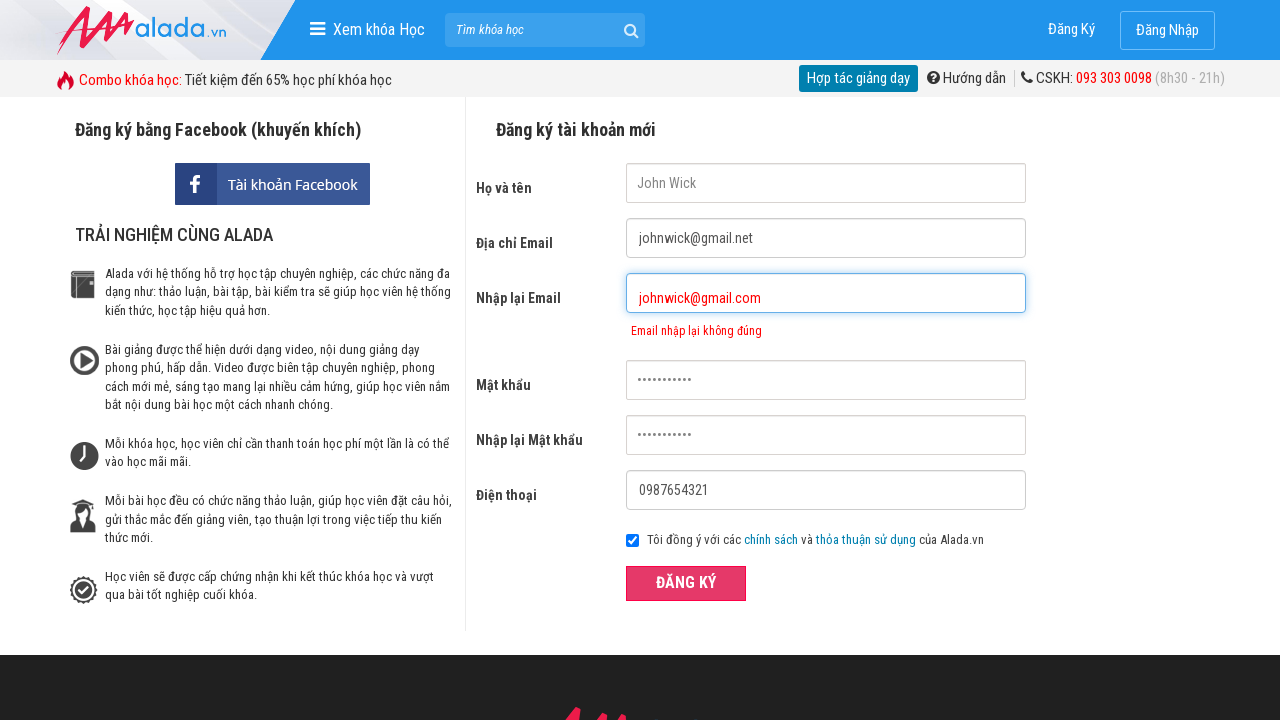